Navigates to Hepsiburada homepage, retrieves the page title, and maximizes the browser window to verify the page loads correctly.

Starting URL: https://www.hepsiburada.com/

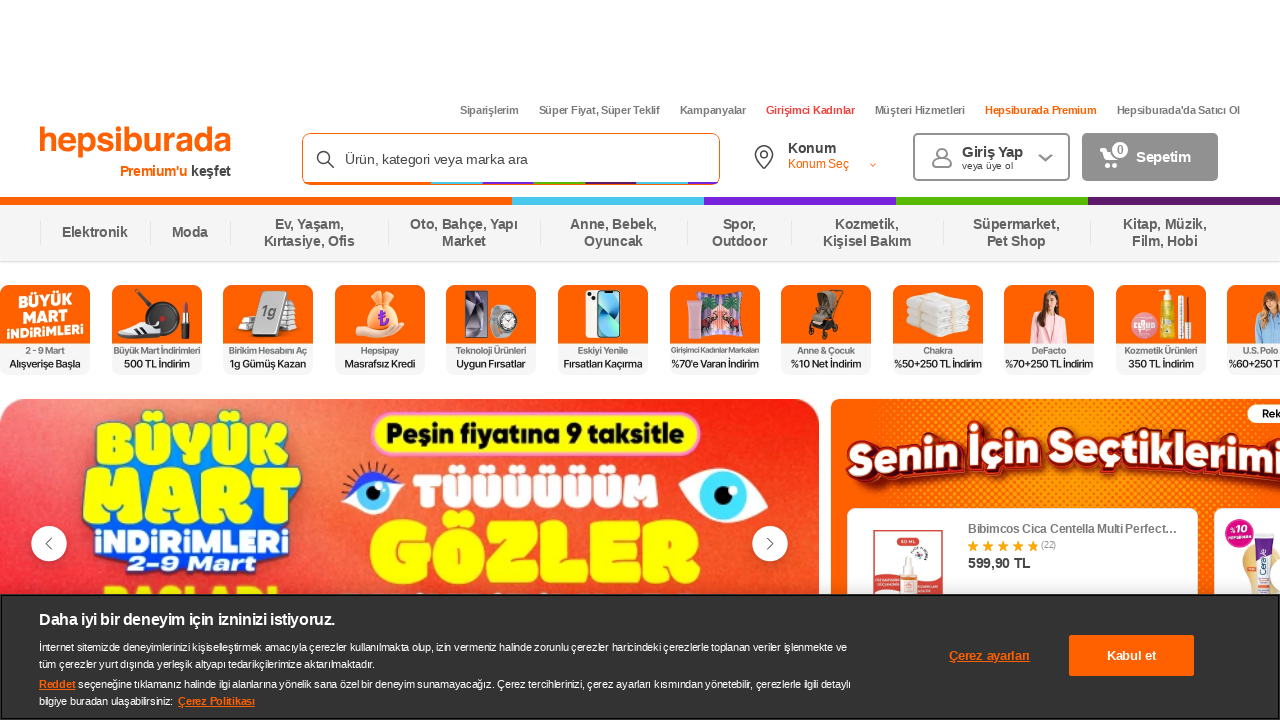

Retrieved page title from Hepsiburada homepage
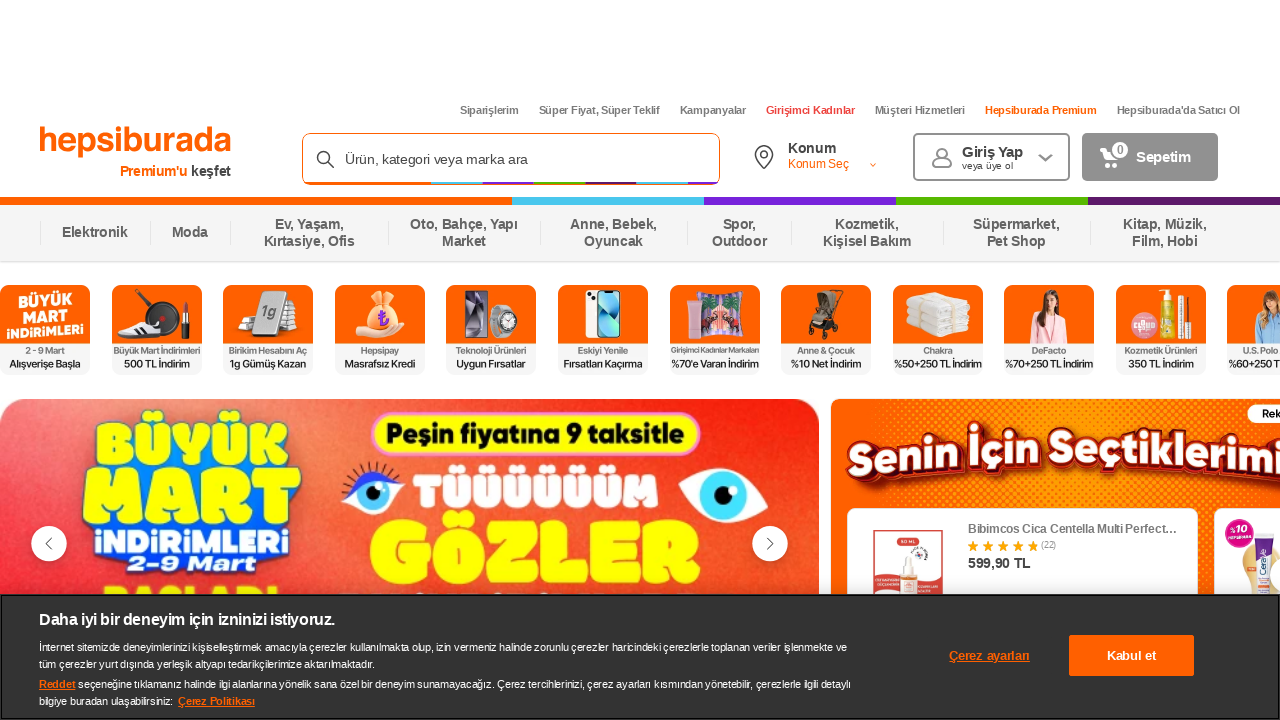

Set viewport size to 1920x1080 to maximize browser window
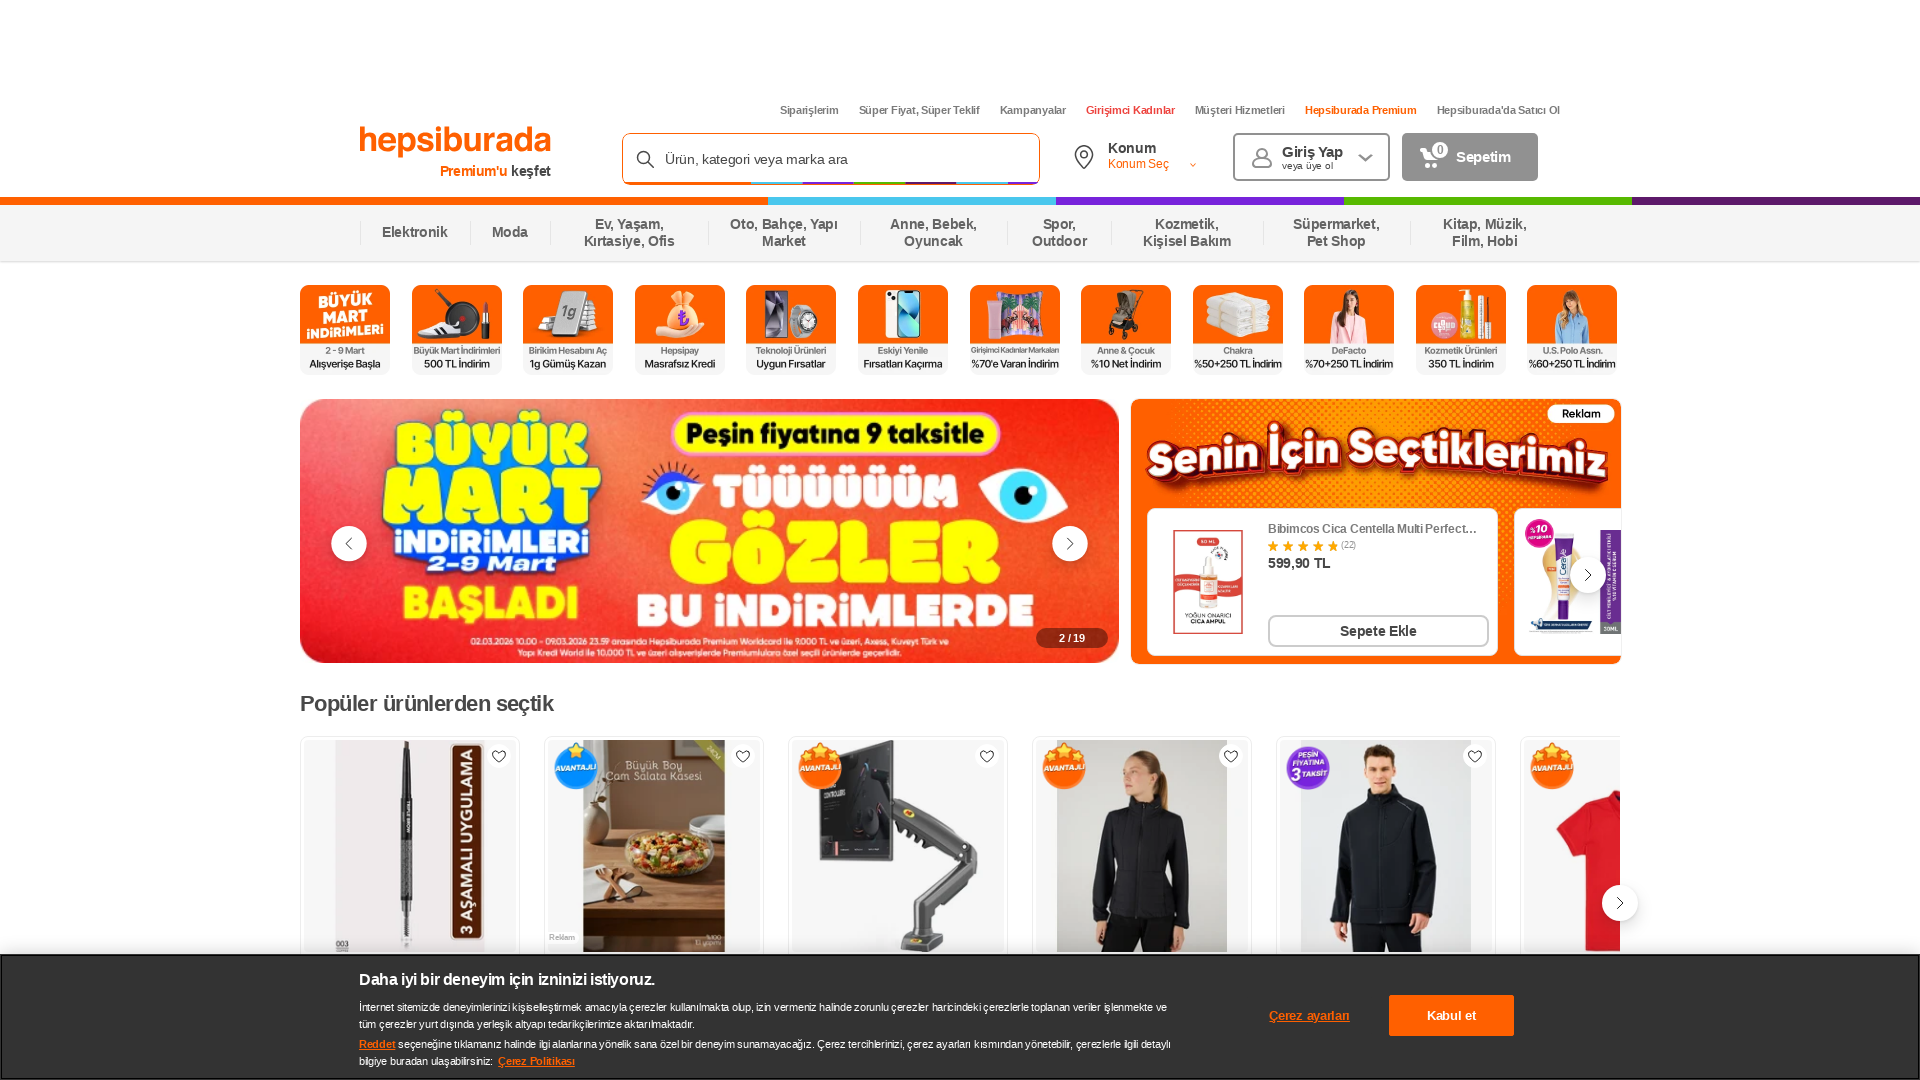

Page fully loaded - DOM content ready
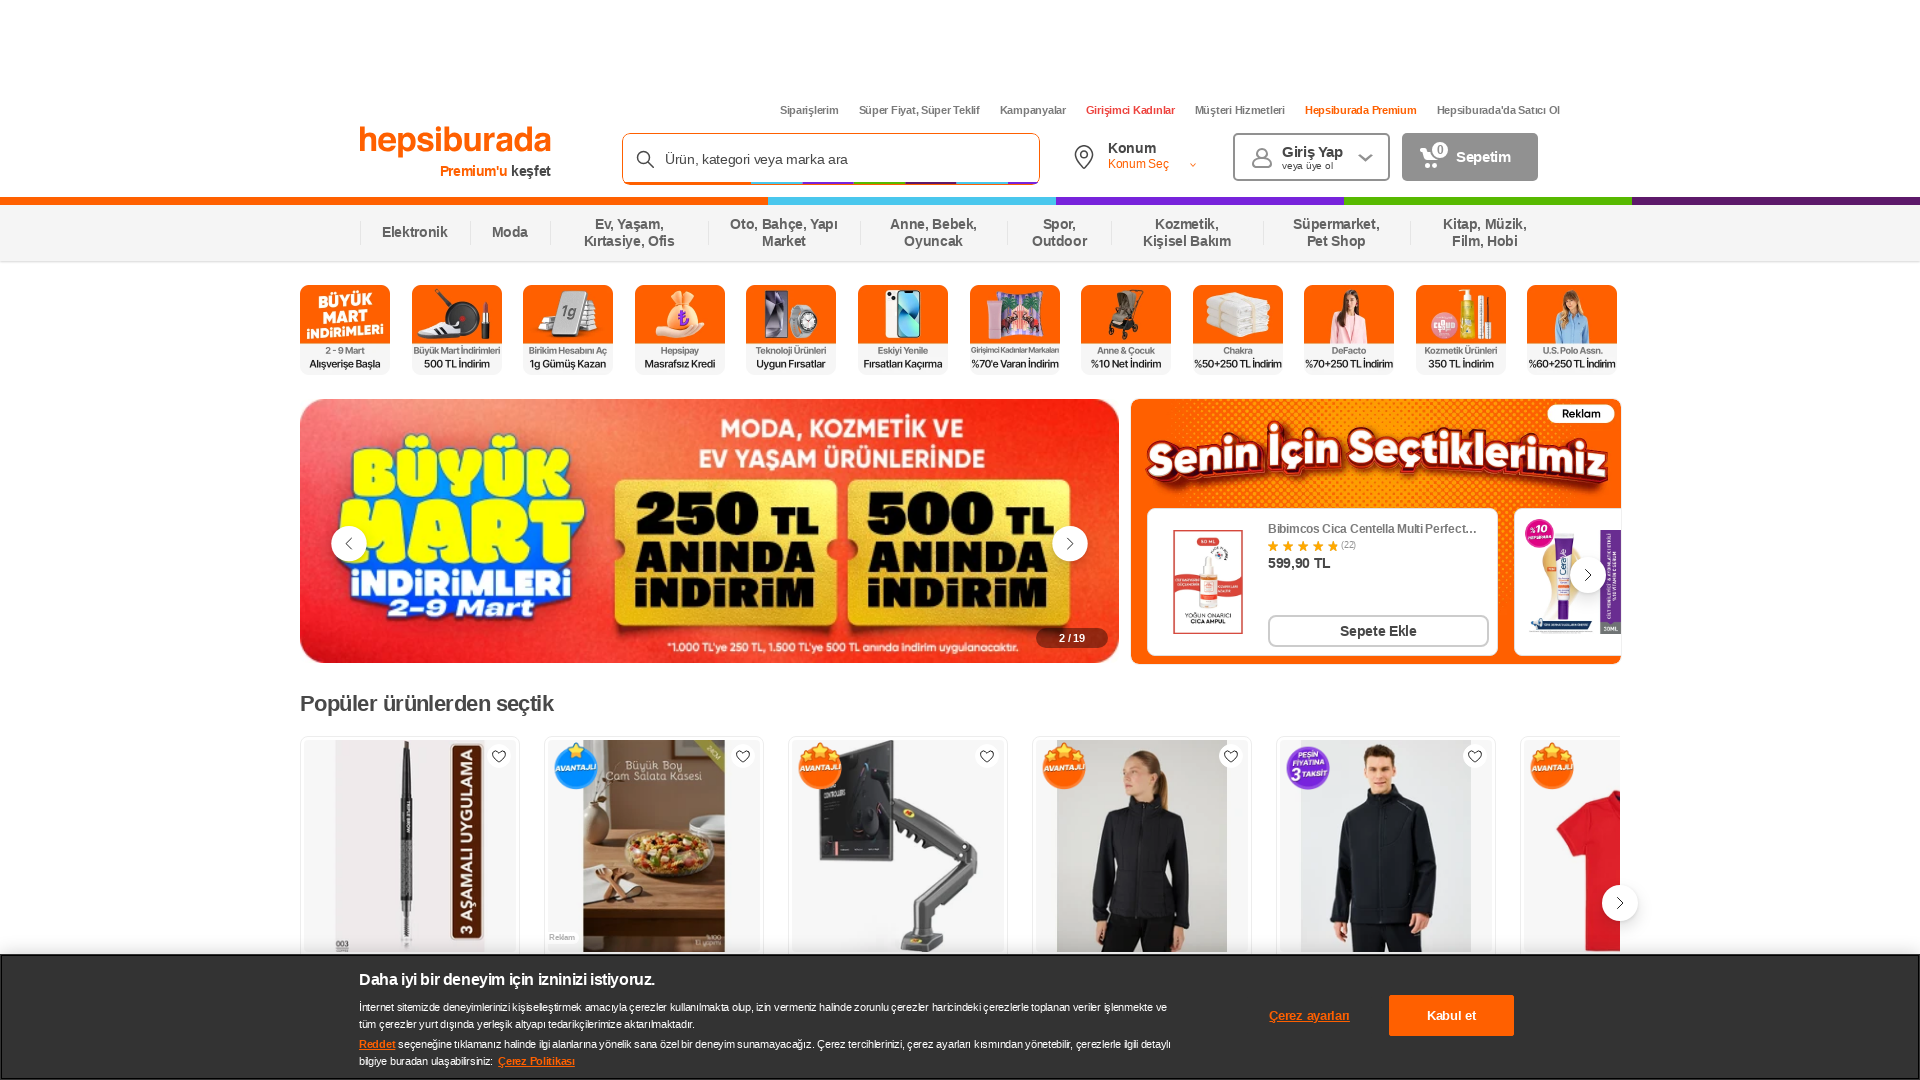

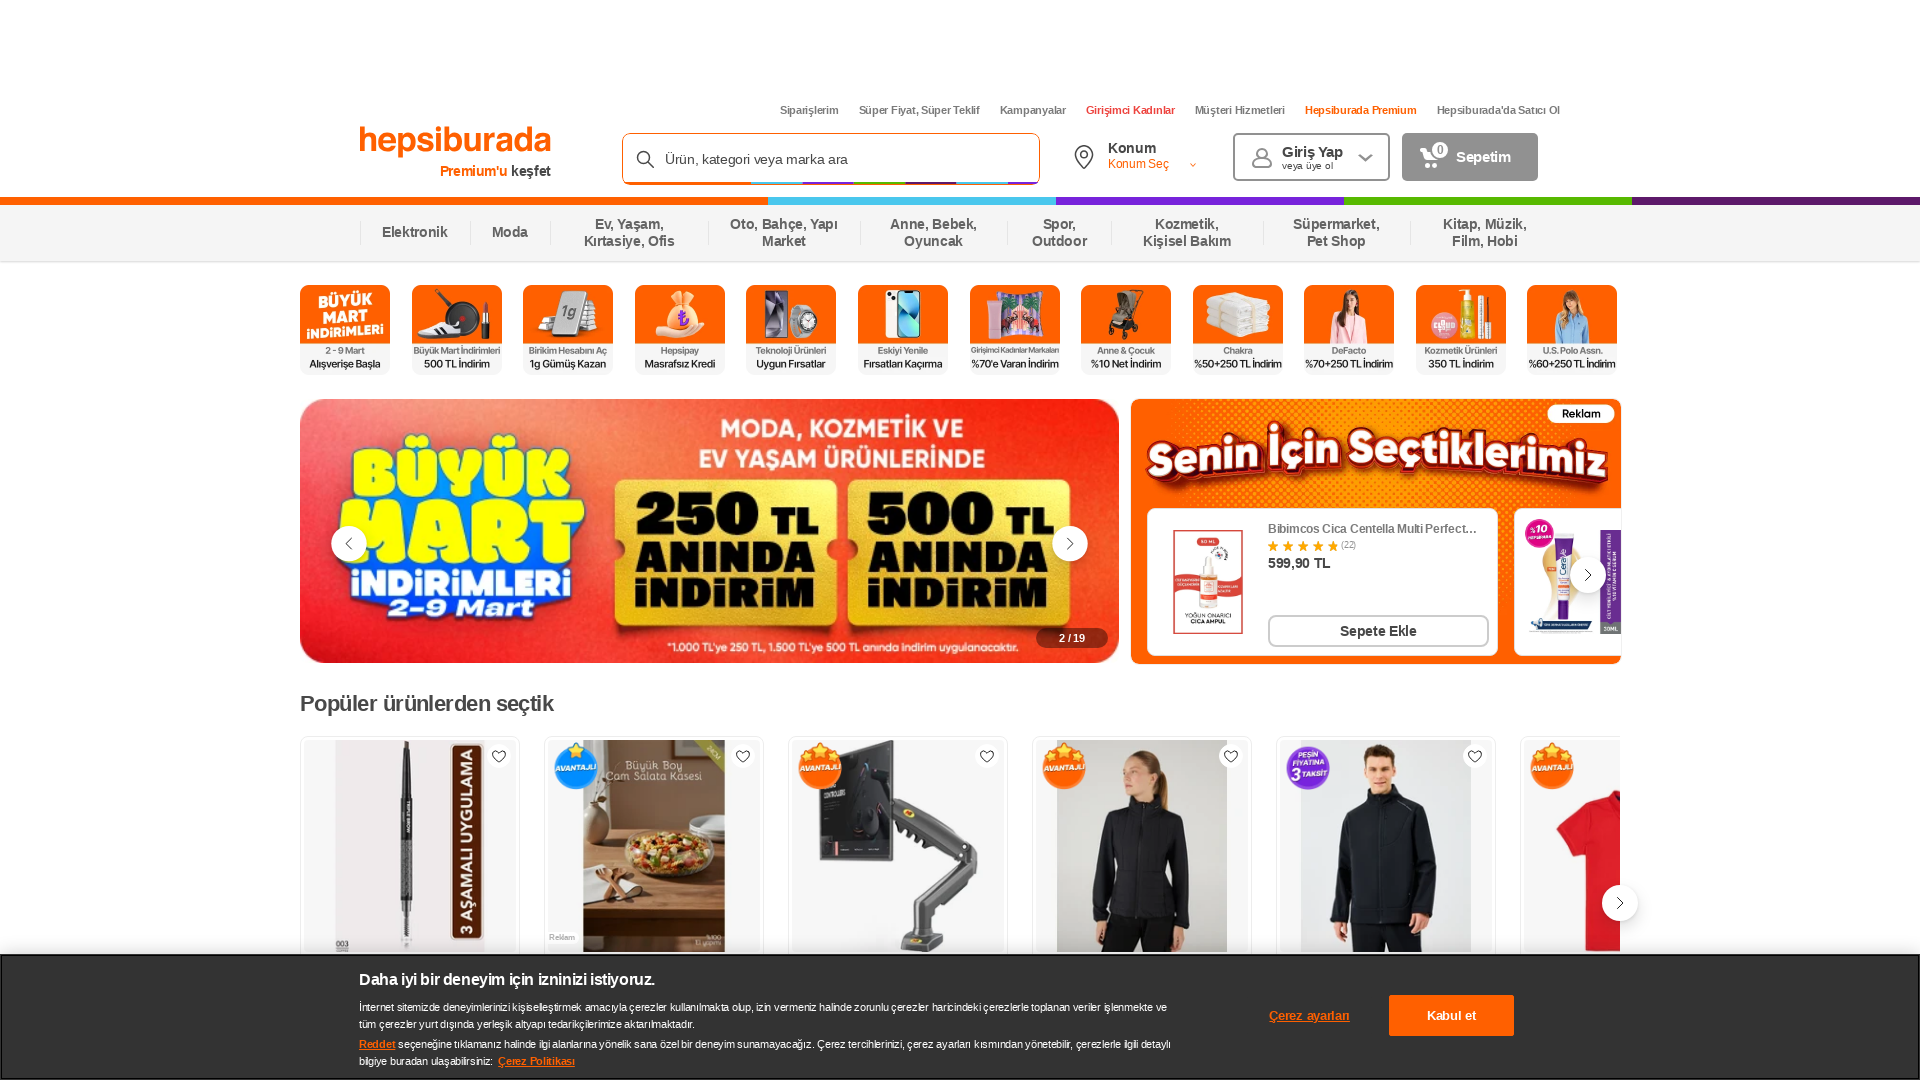